Tests form interactions on a practice automation page including dropdown selection, checkbox clicking, and radio button selection

Starting URL: https://rahulshettyacademy.com/AutomationPractice/

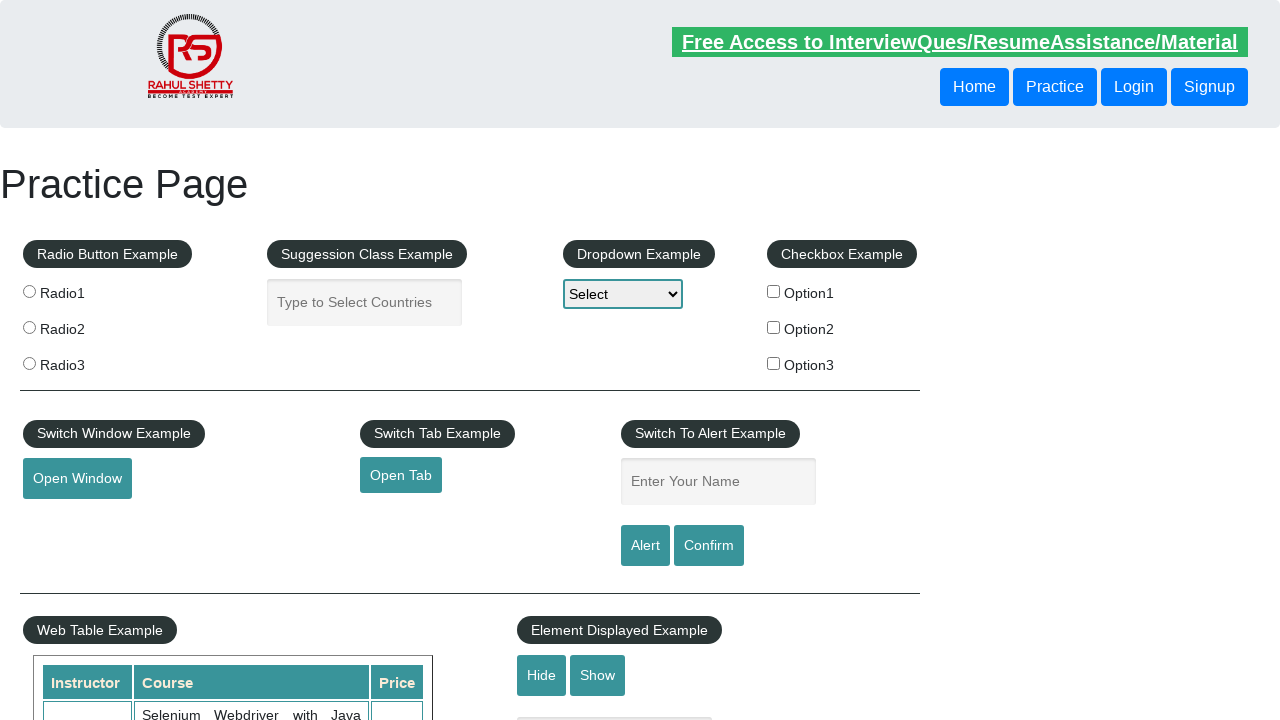

Selected dropdown option by index 1 on #dropdown-class-example
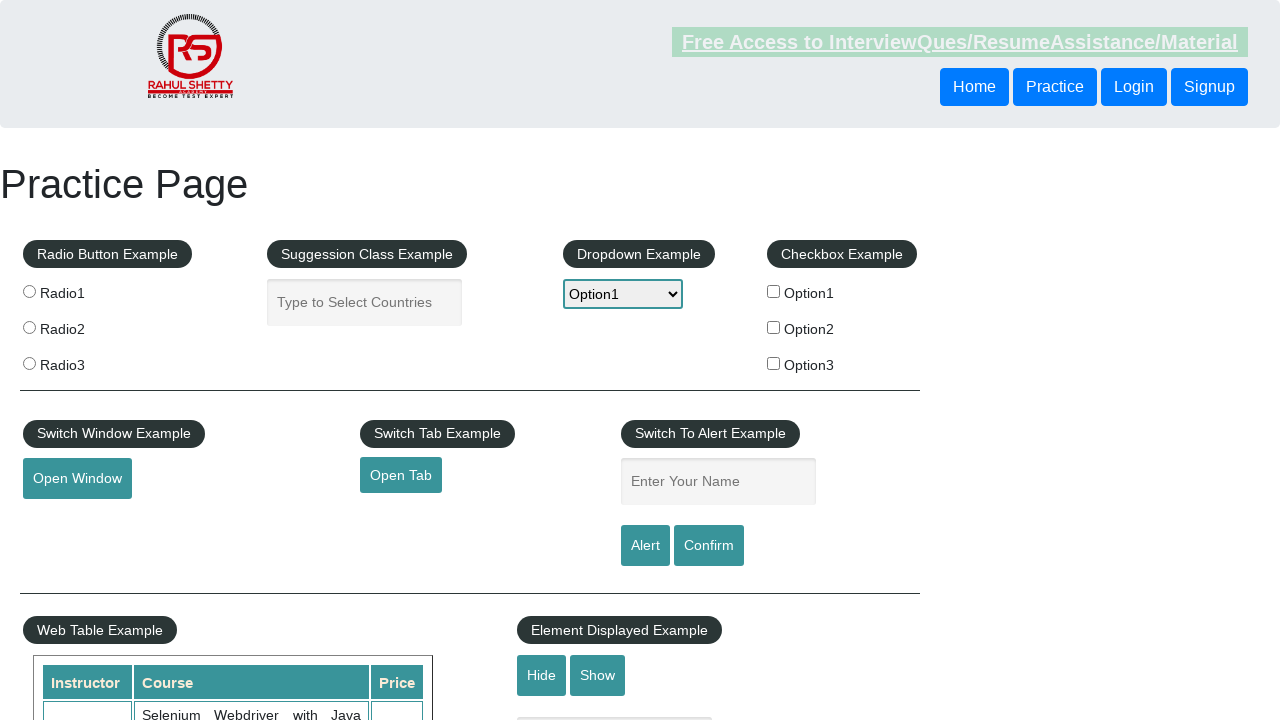

Selected dropdown option by value 'option2' on #dropdown-class-example
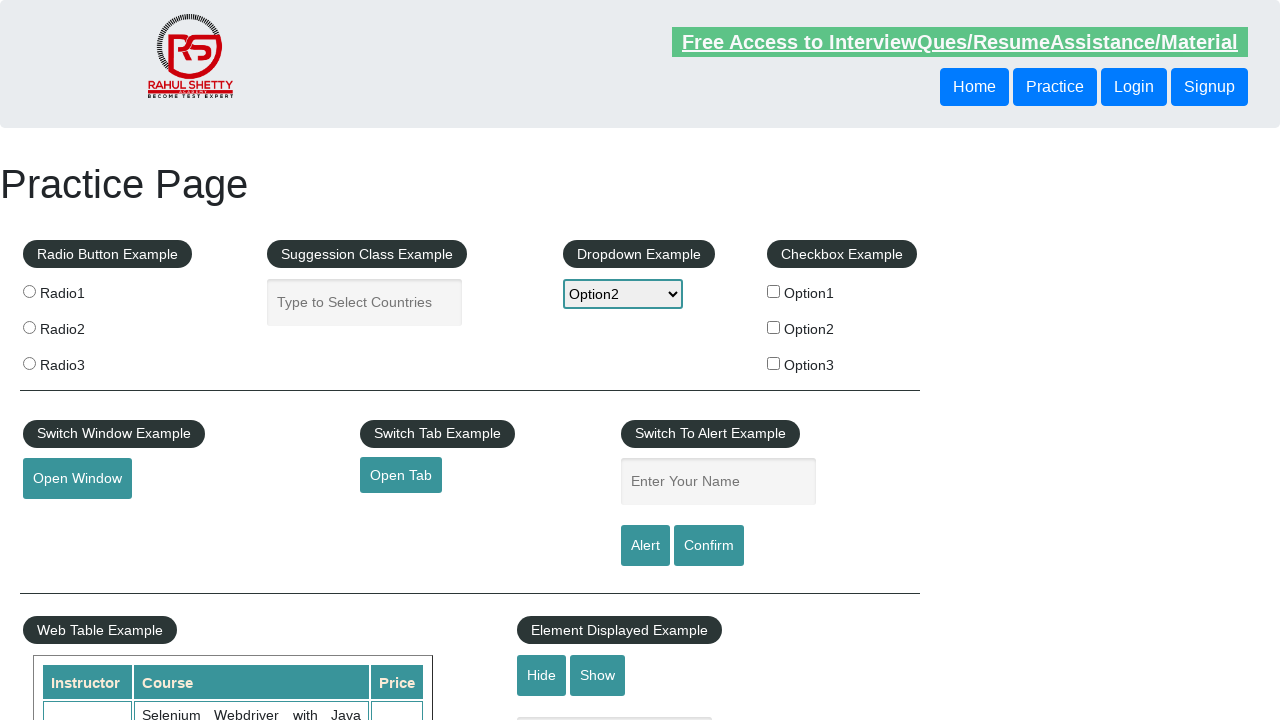

Clicked checkbox option 2 at (774, 327) on input#checkBoxOption2
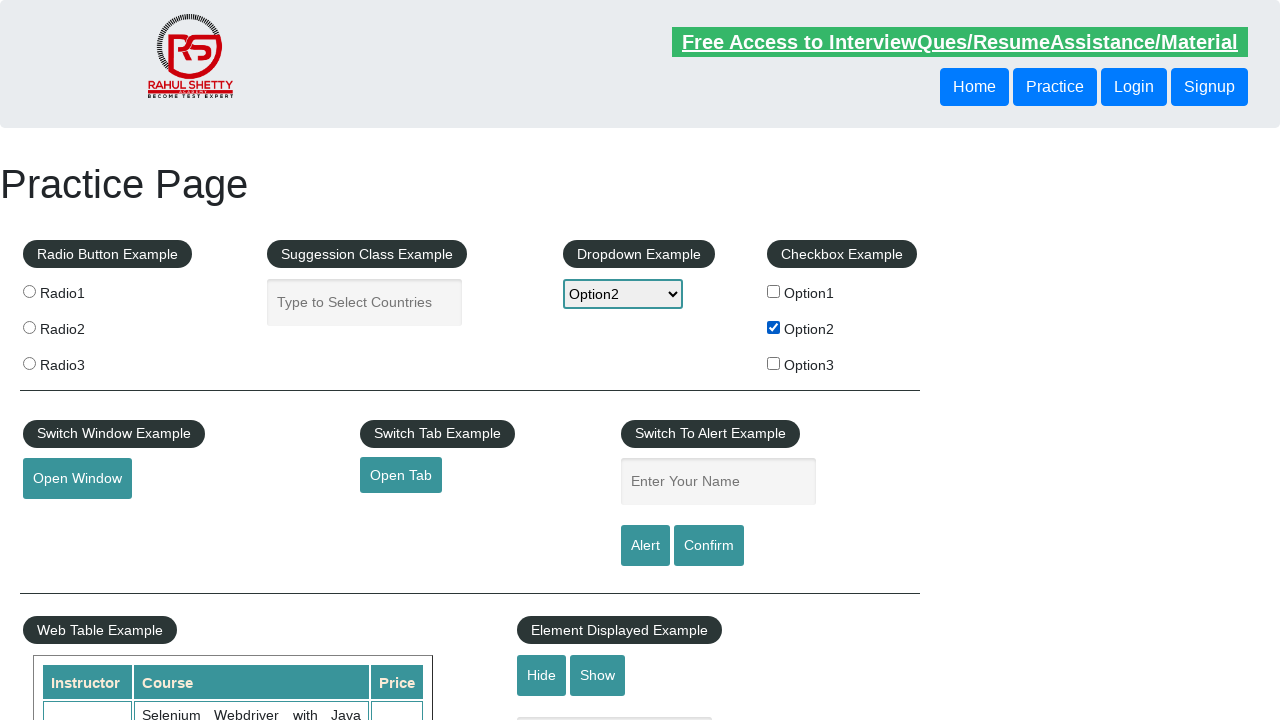

Clicked radio button 1 at (29, 291) on input[value='radio1']
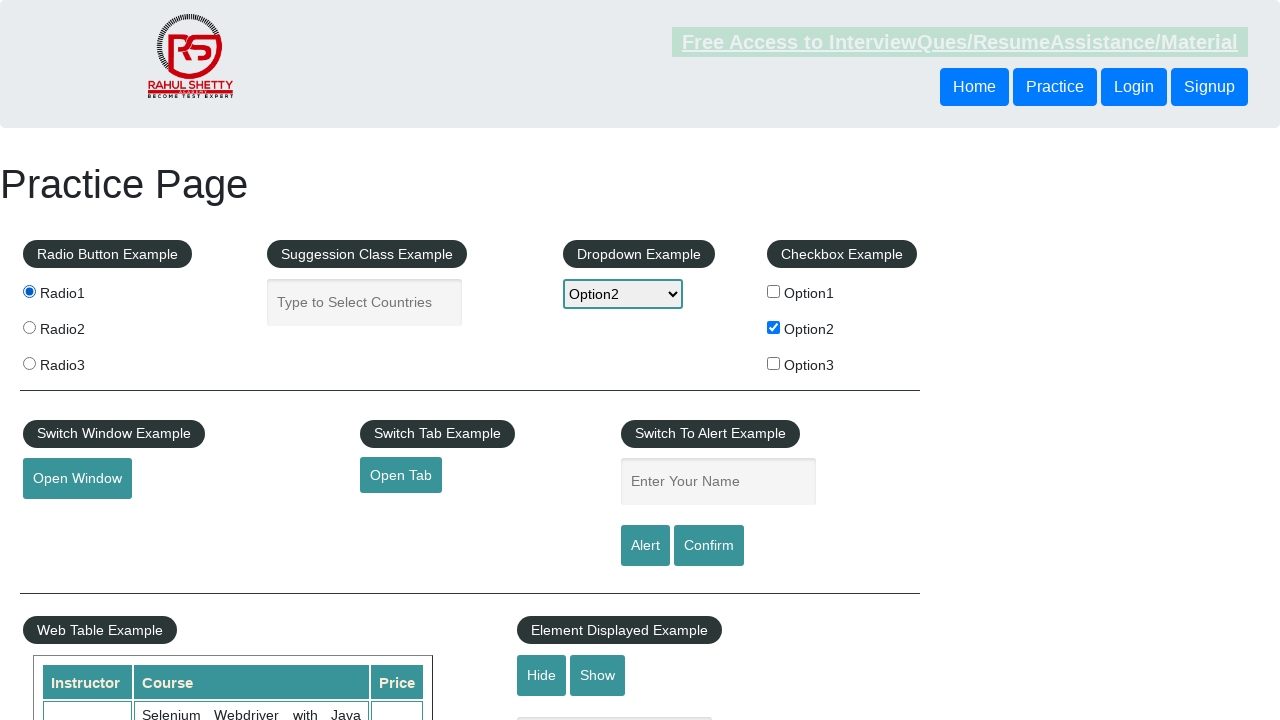

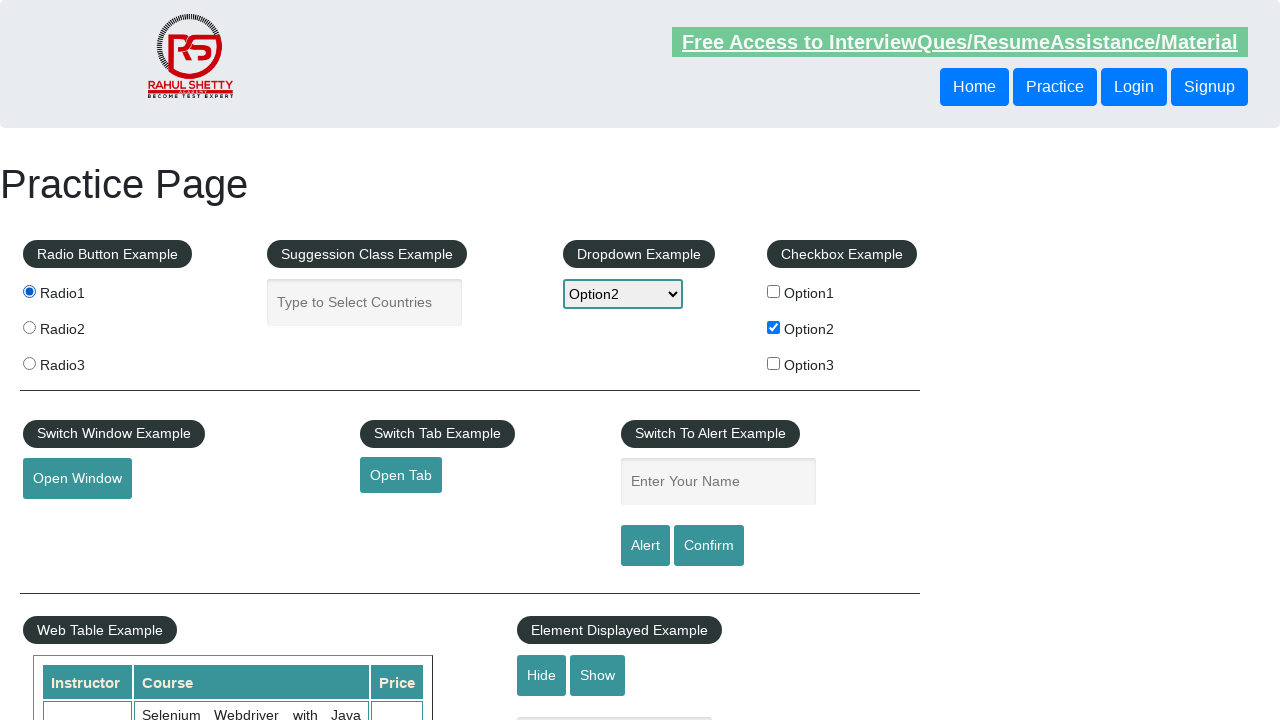